Tests clicking the Get started link and verifying the Installation heading appears

Starting URL: https://playwright.dev/

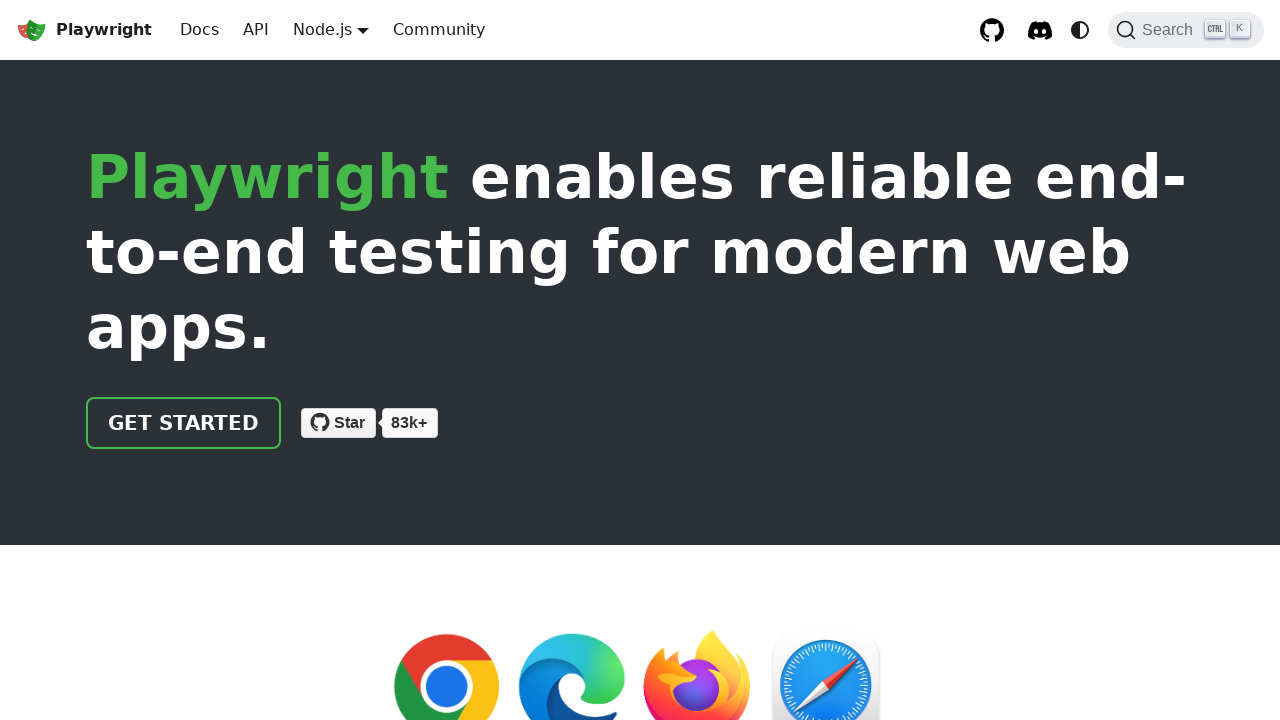

Clicked Get started link at (184, 423) on internal:role=link[name="Get started"i]
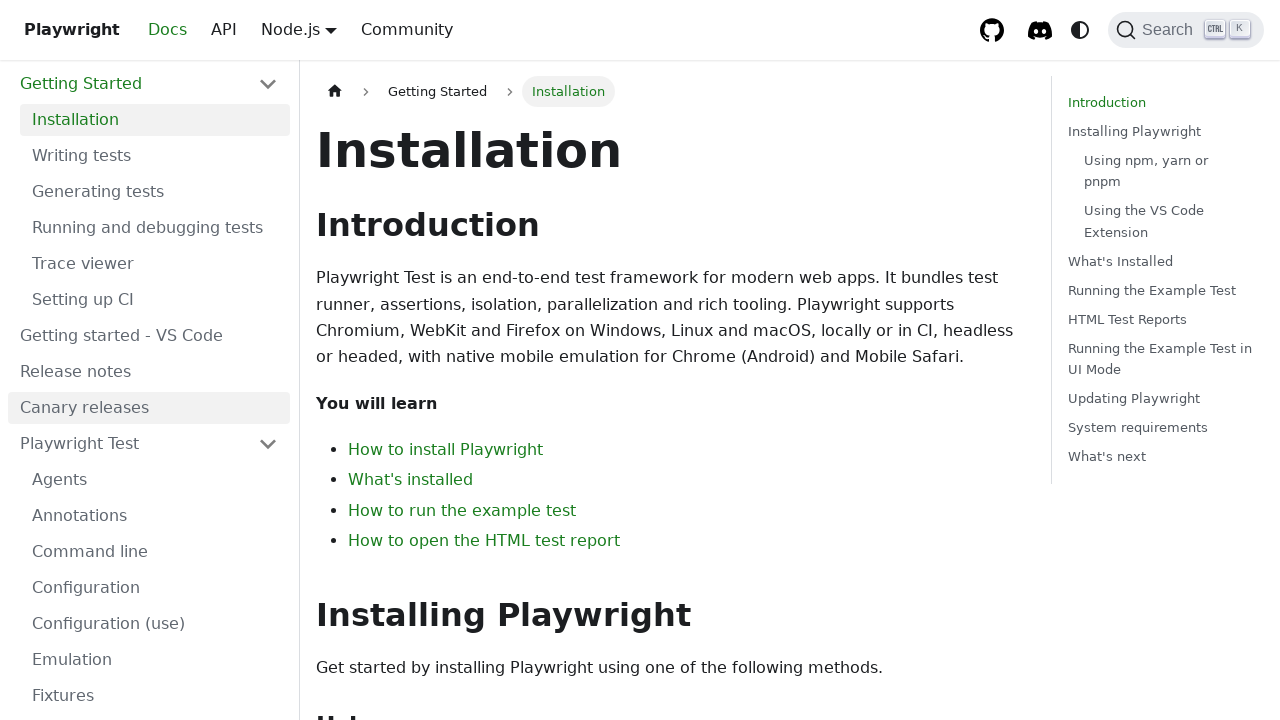

Installation heading appeared
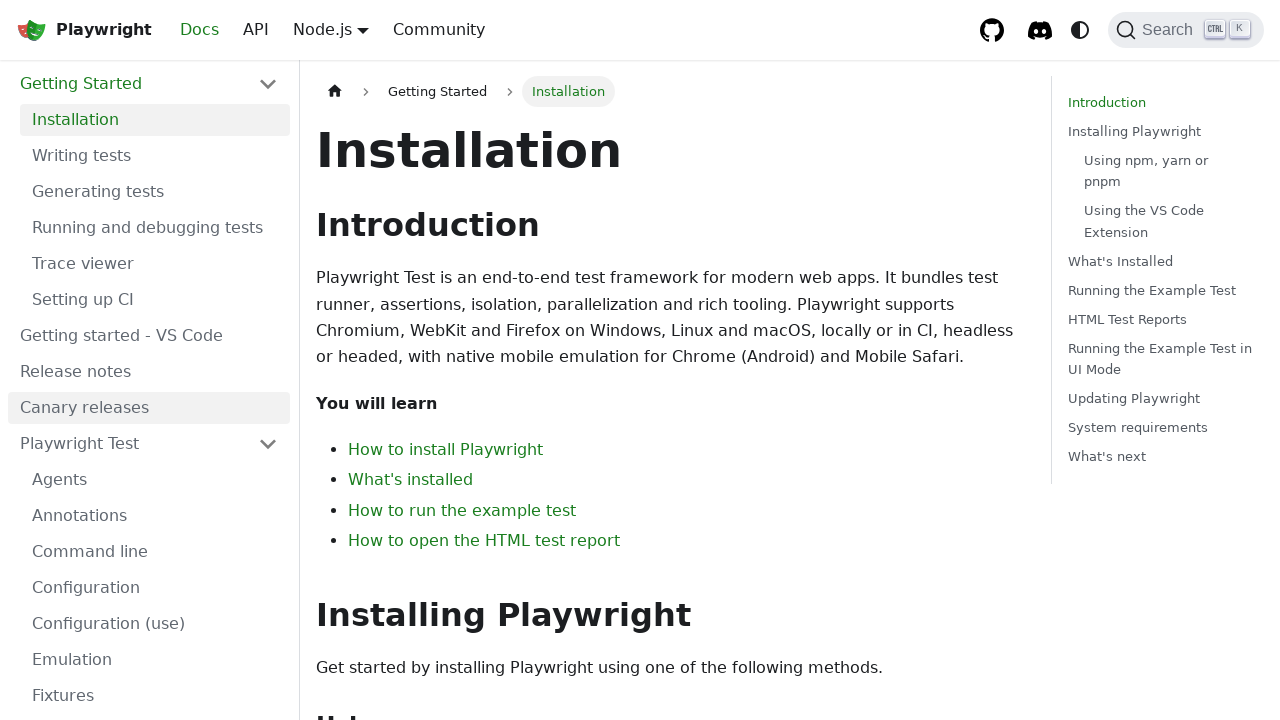

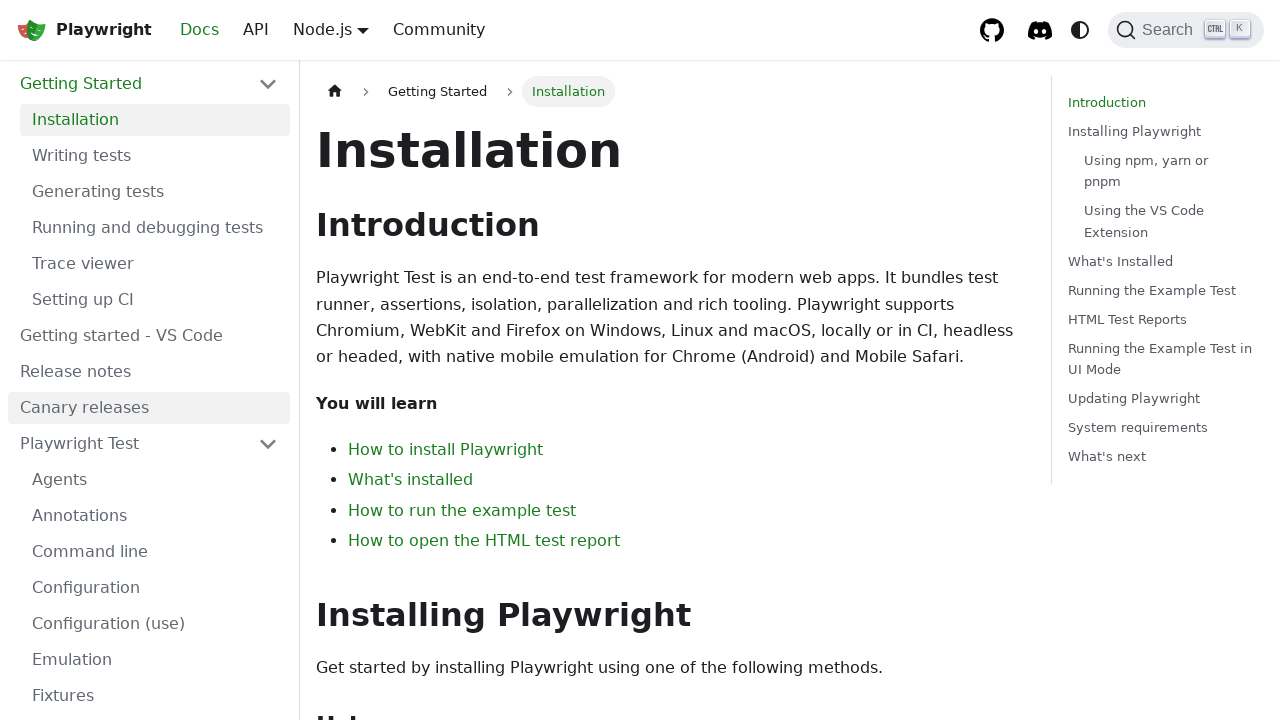